Navigates to an automation practice page and locates a link element containing 'restapi' in its href attribute to verify the element exists on the page.

Starting URL: https://rahulshettyacademy.com/AutomationPractice/

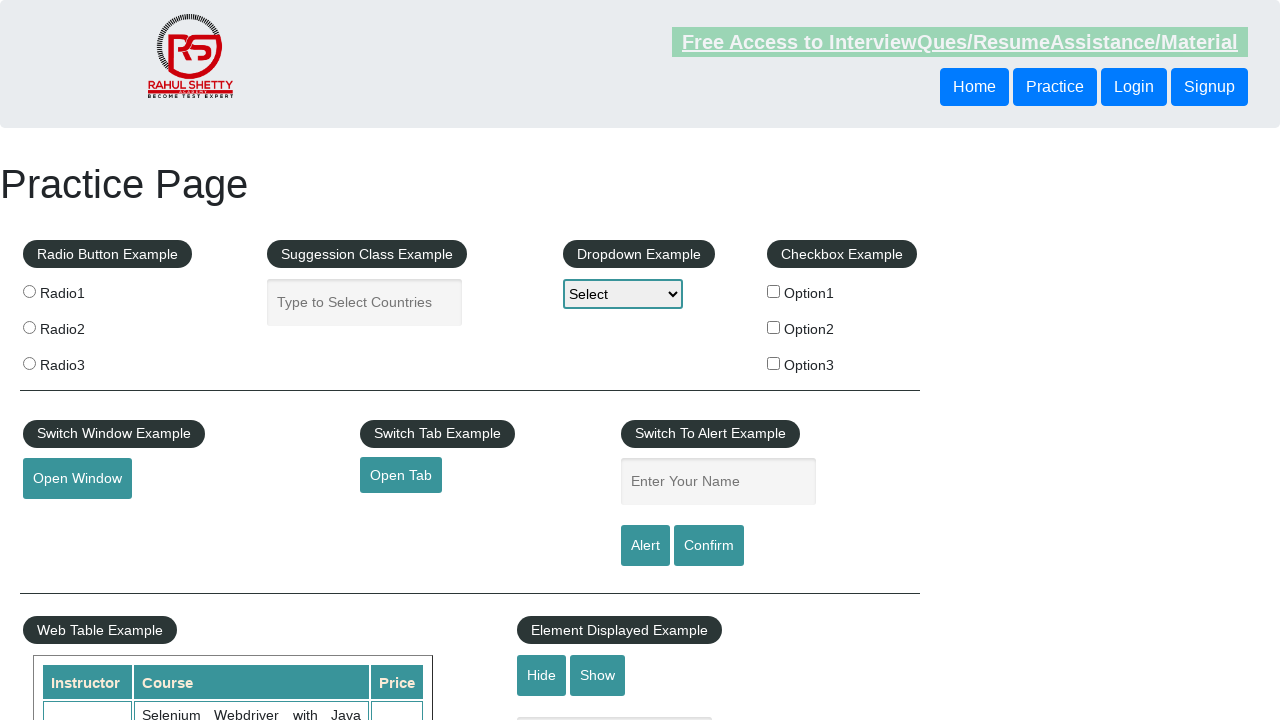

Navigated to automation practice page
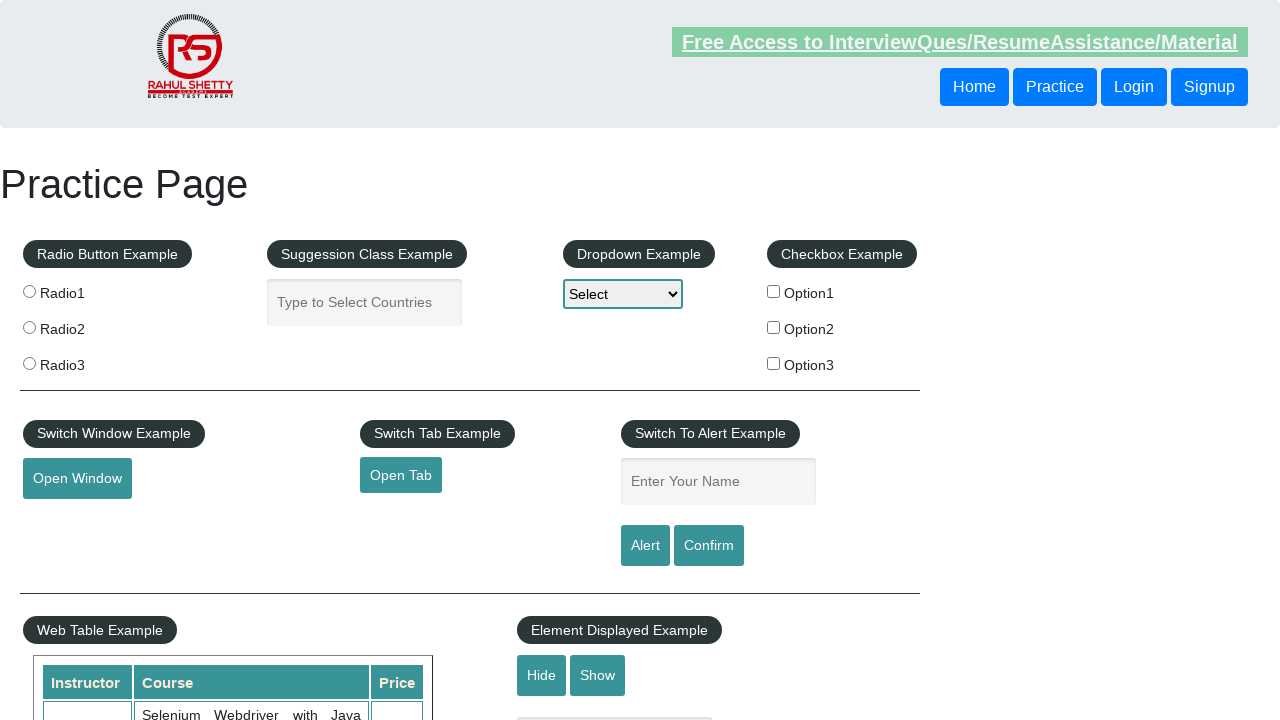

Located link element with 'restapi' in href attribute
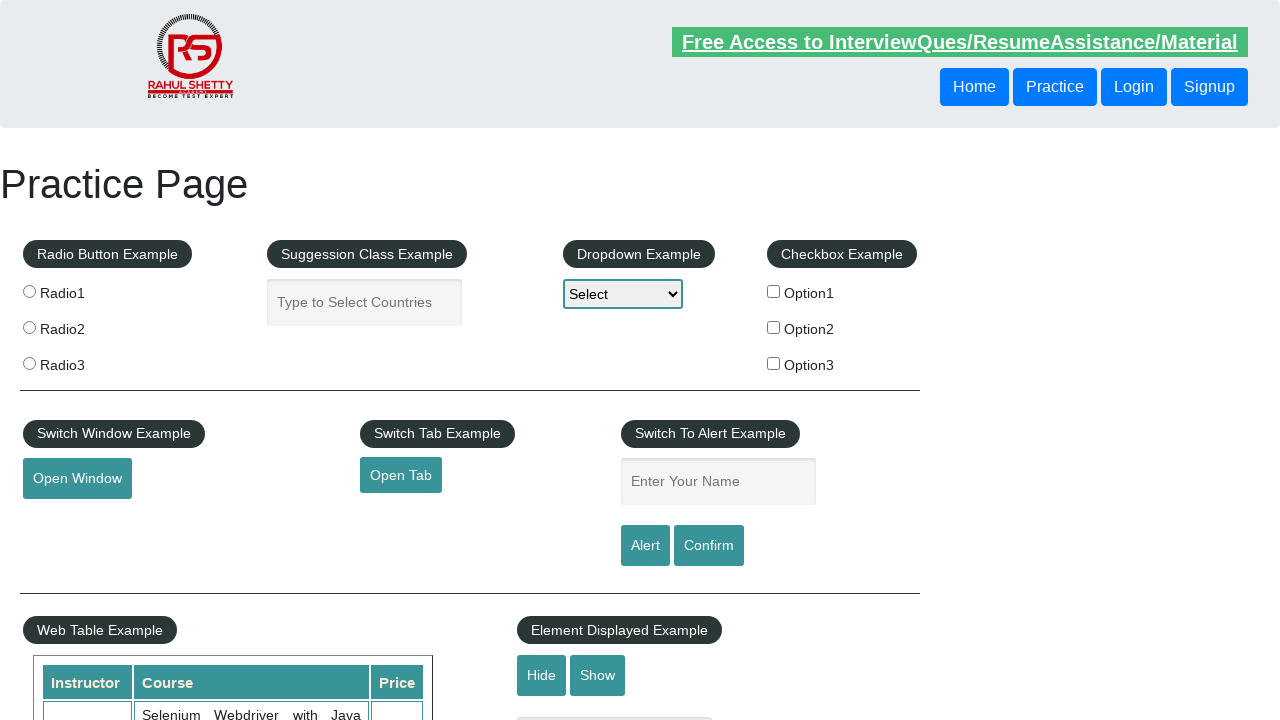

Verified link element is visible on page
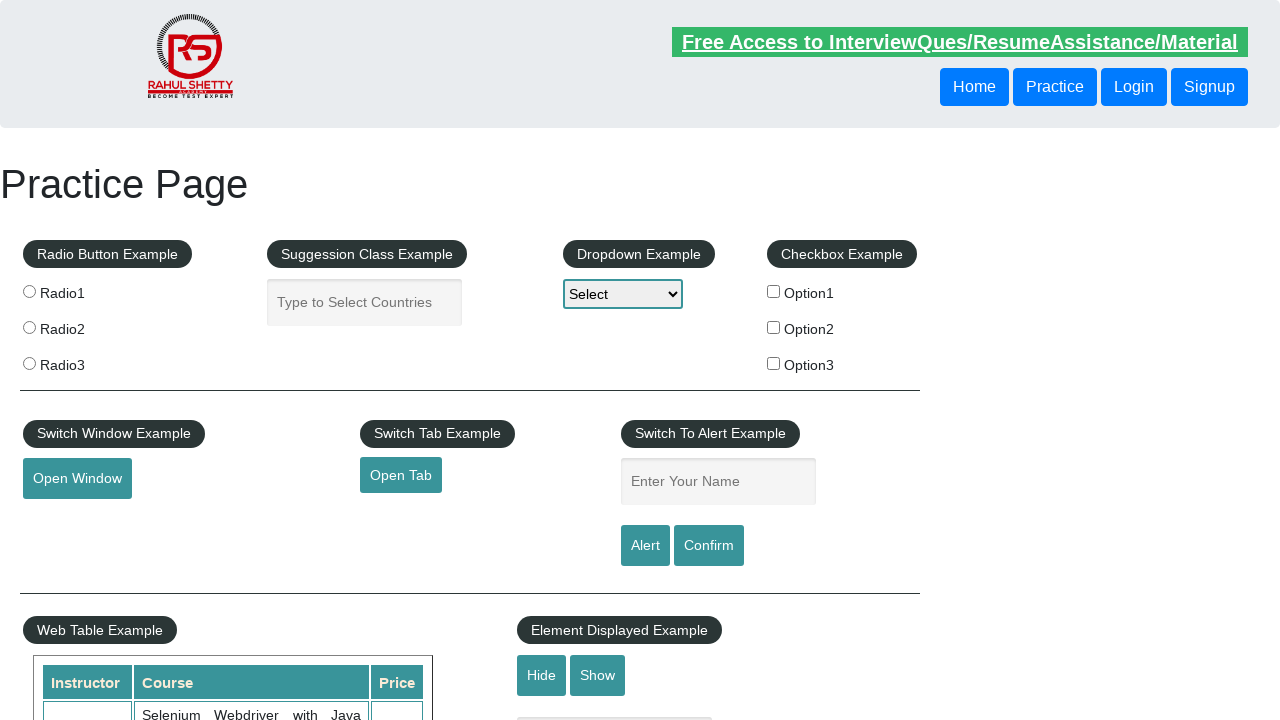

Retrieved href attribute value: http://www.restapitutorial.com/
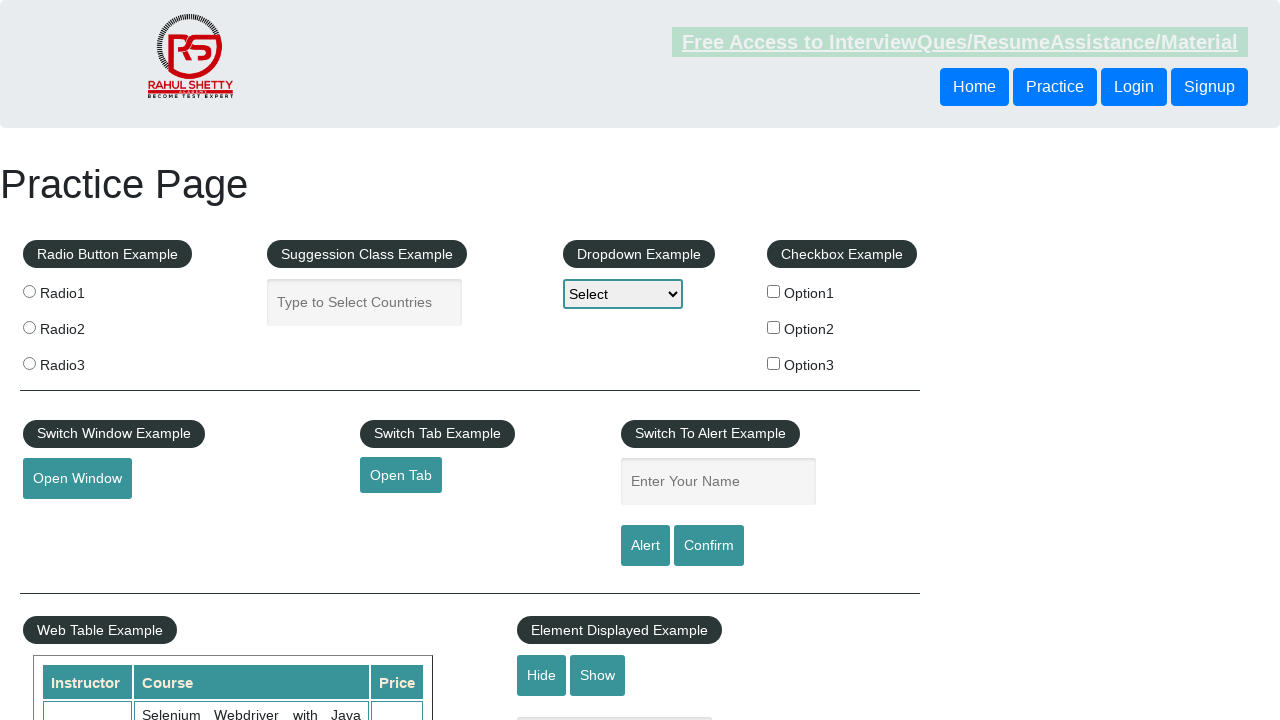

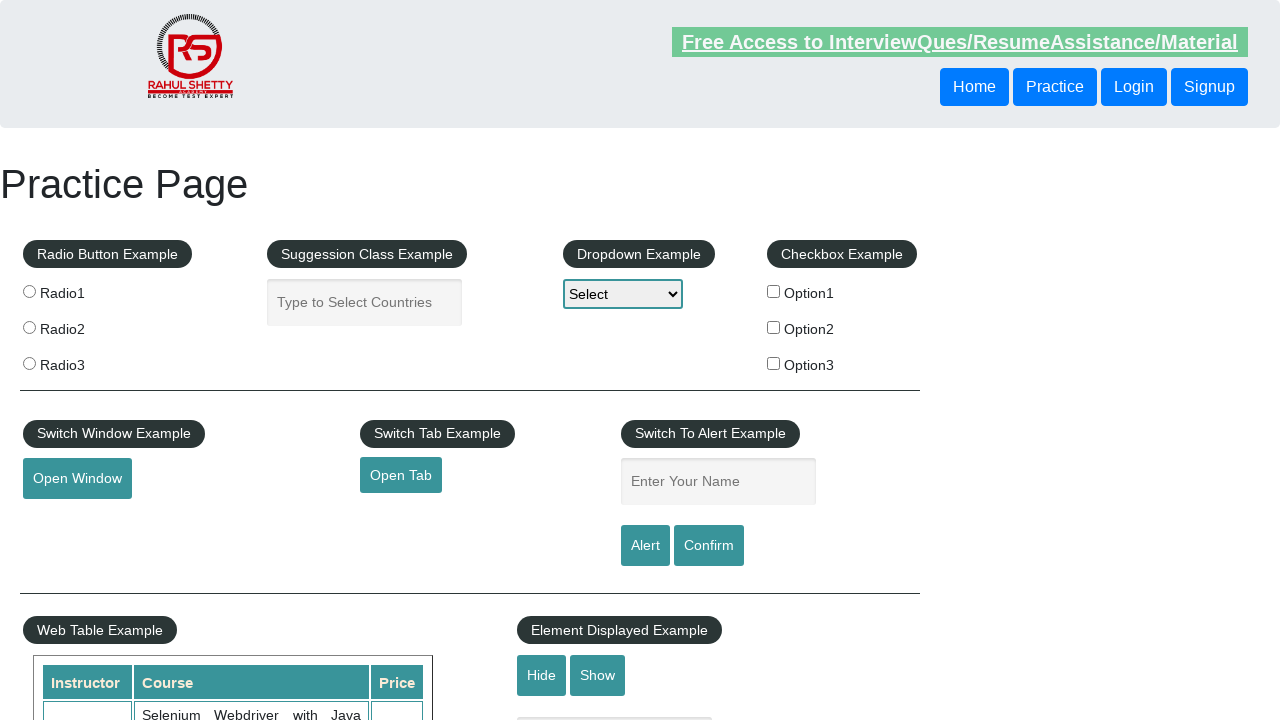